Tests keyboard input events by sending key presses including the 'N' key and keyboard shortcuts (Ctrl+A for select all, Ctrl+C for copy) on an input events training page.

Starting URL: https://v1.training-support.net/selenium/input-events

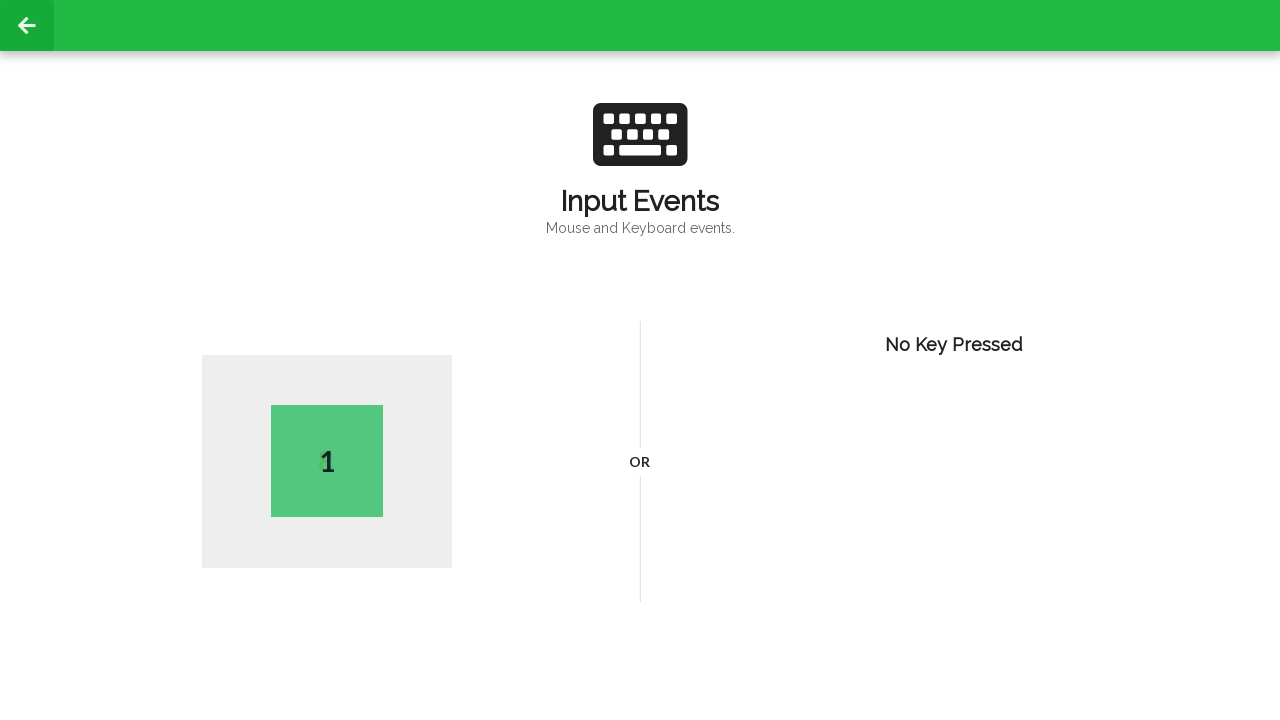

Navigated to input events training page
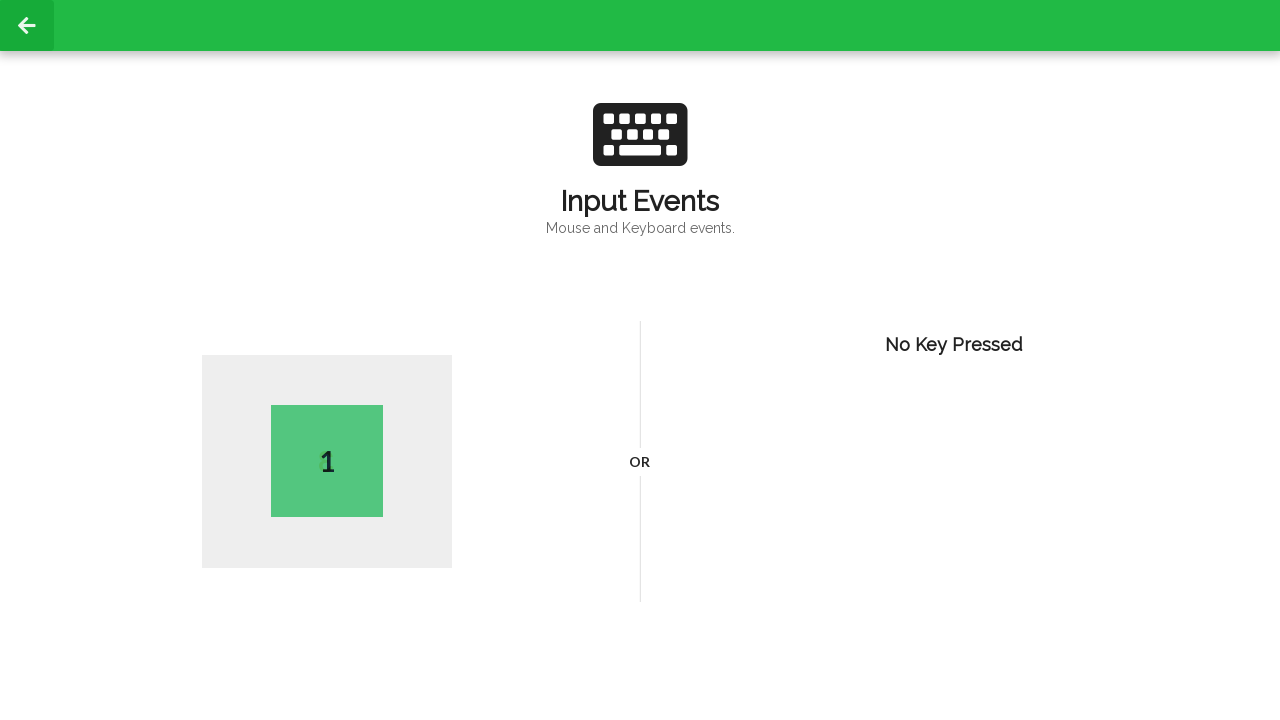

Pressed the 'N' key
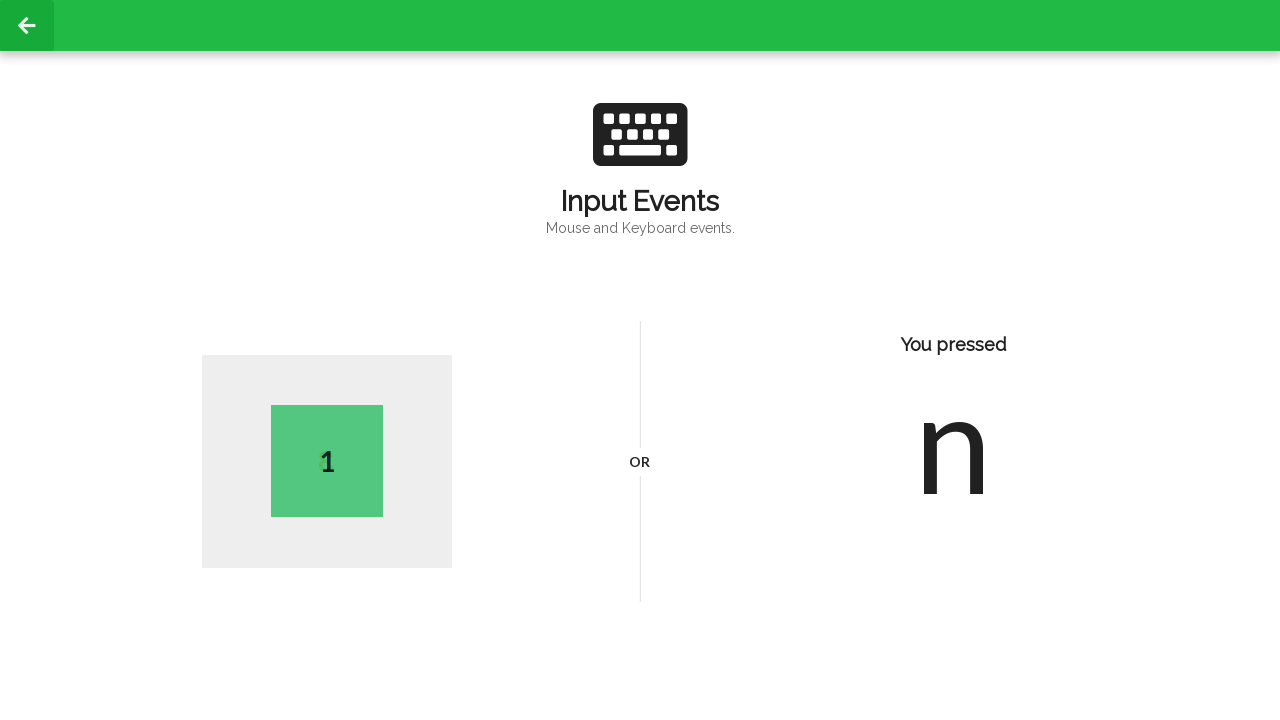

Pressed Ctrl+A to select all
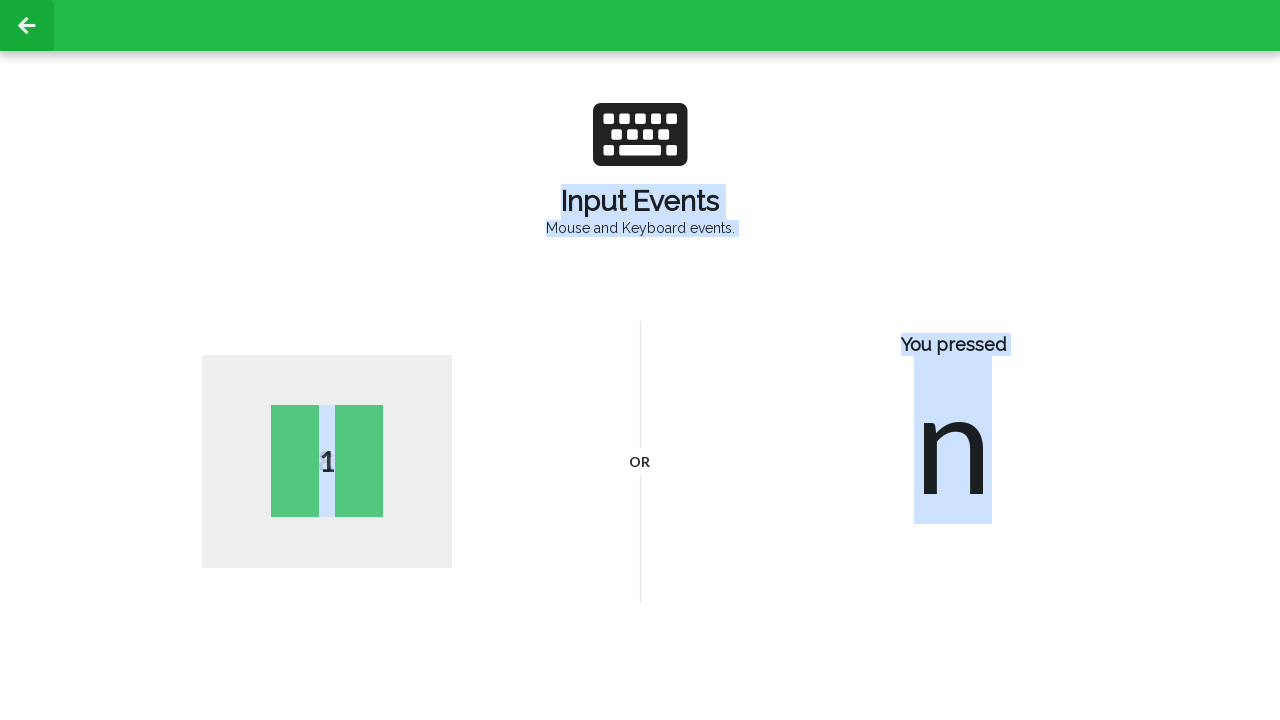

Pressed Ctrl+C to copy
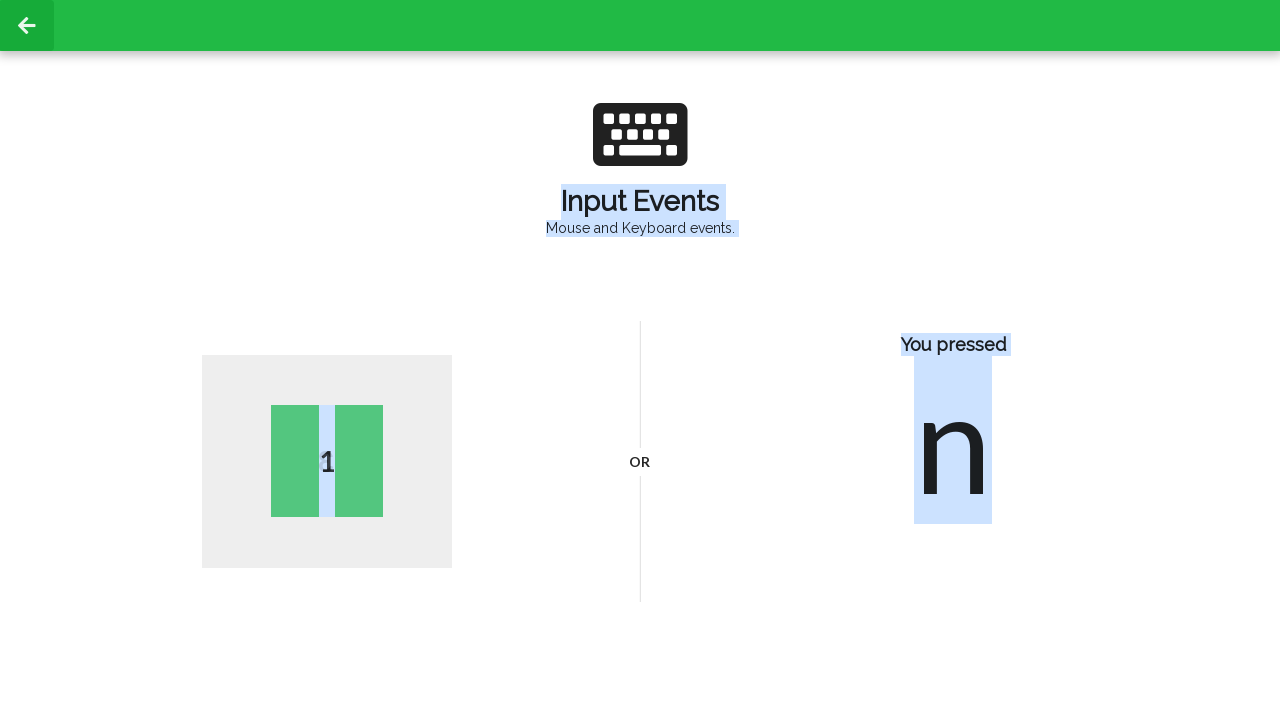

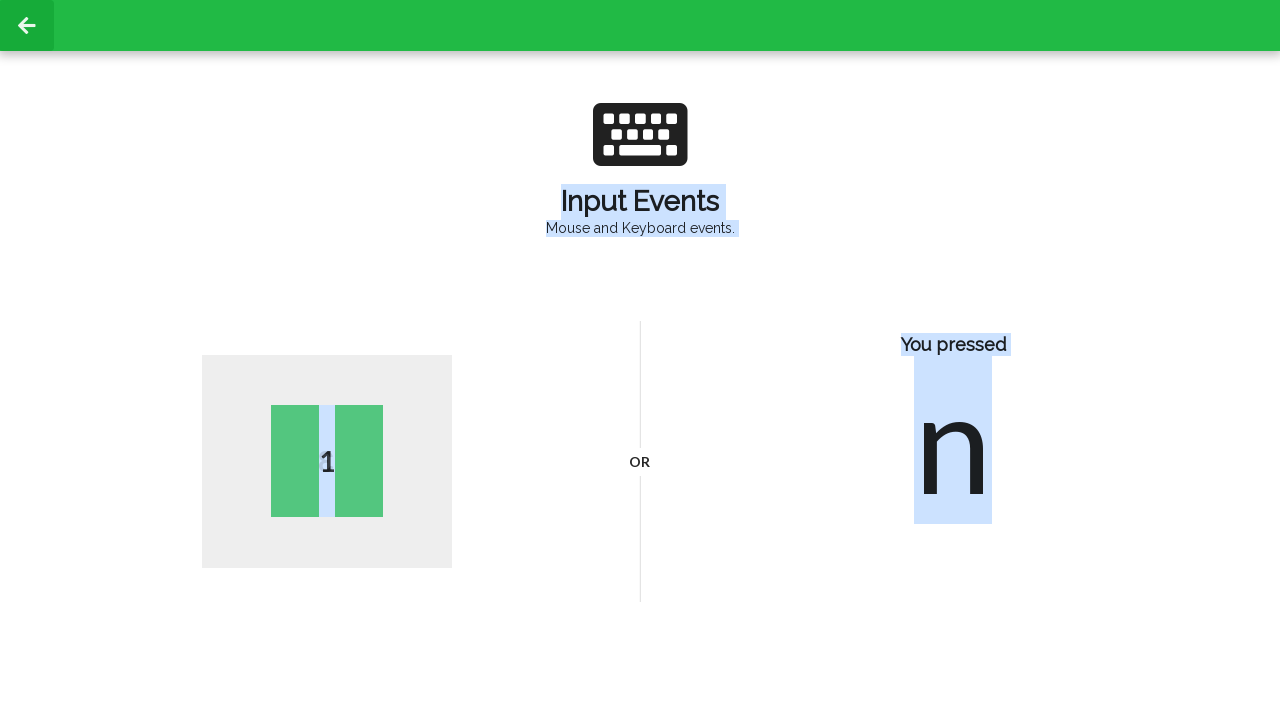